Tests clicking on a "Back to top" link at the bottom of the page using JavaScript execution as a fallback when regular click fails.

Starting URL: https://testcenter.techproeducation.com/

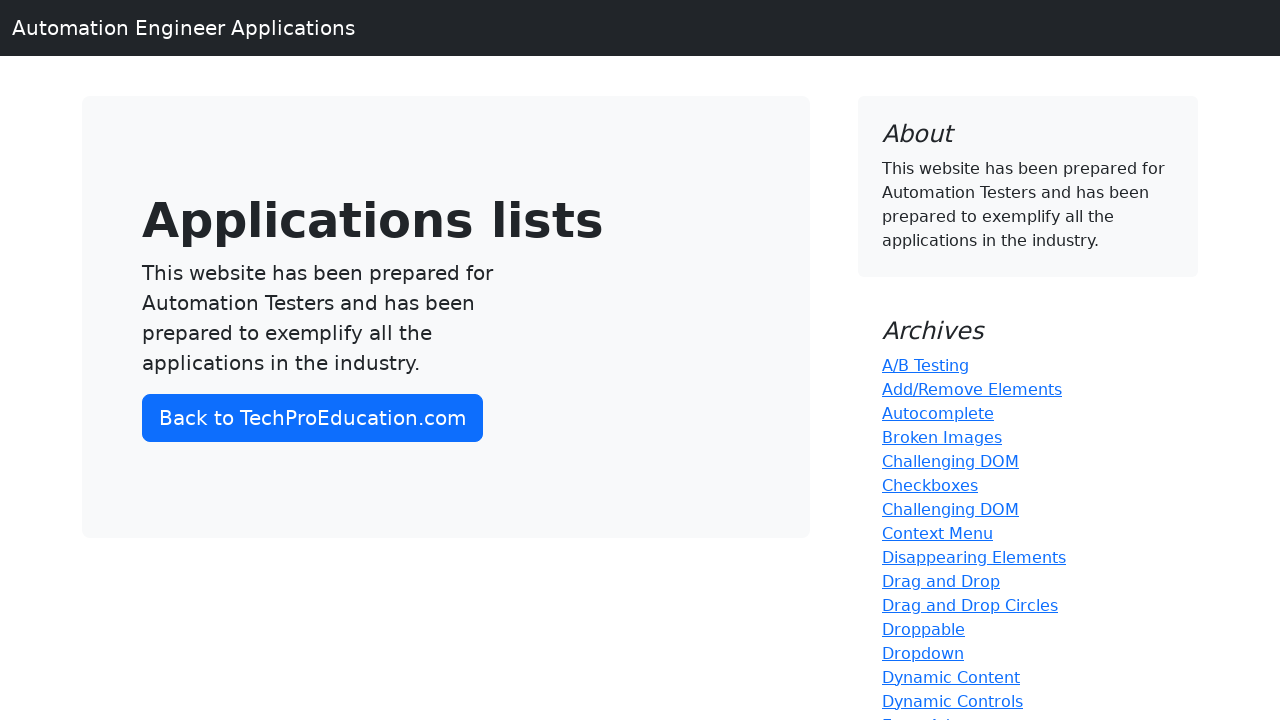

Navigated to https://testcenter.techproeducation.com/
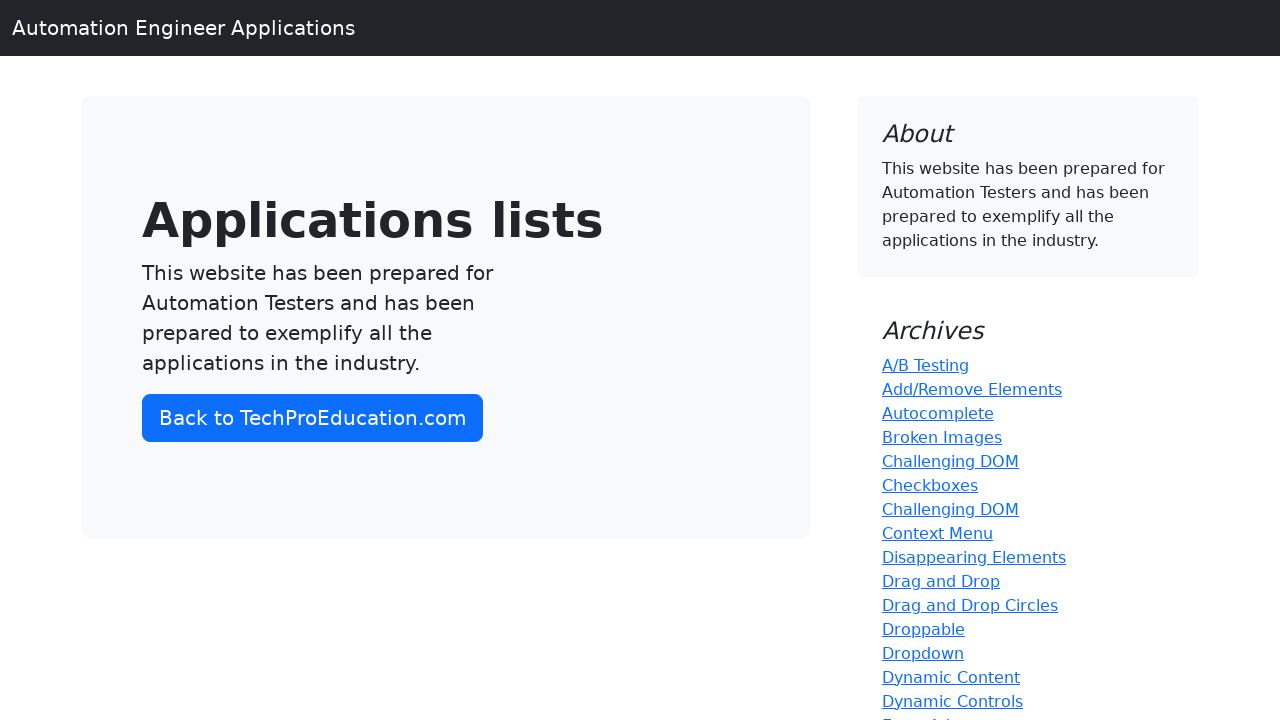

Clicked 'Back to top' link with force click at (640, 668) on text=Back to top
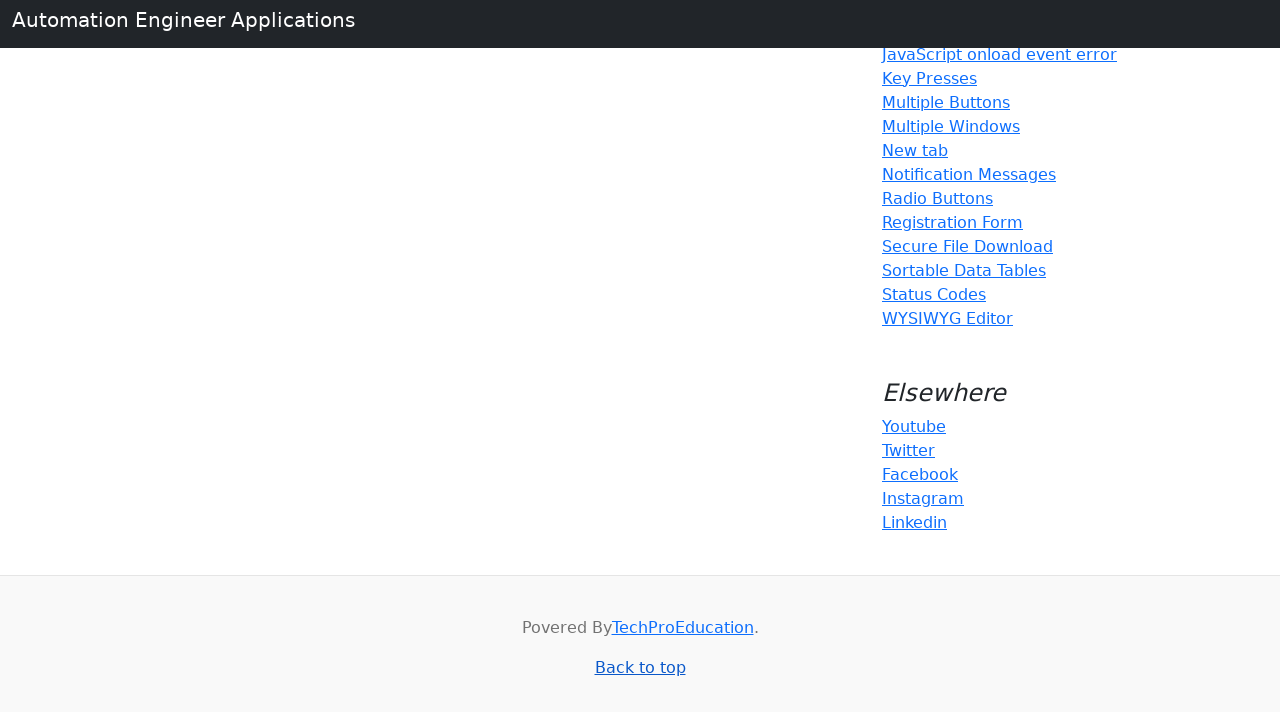

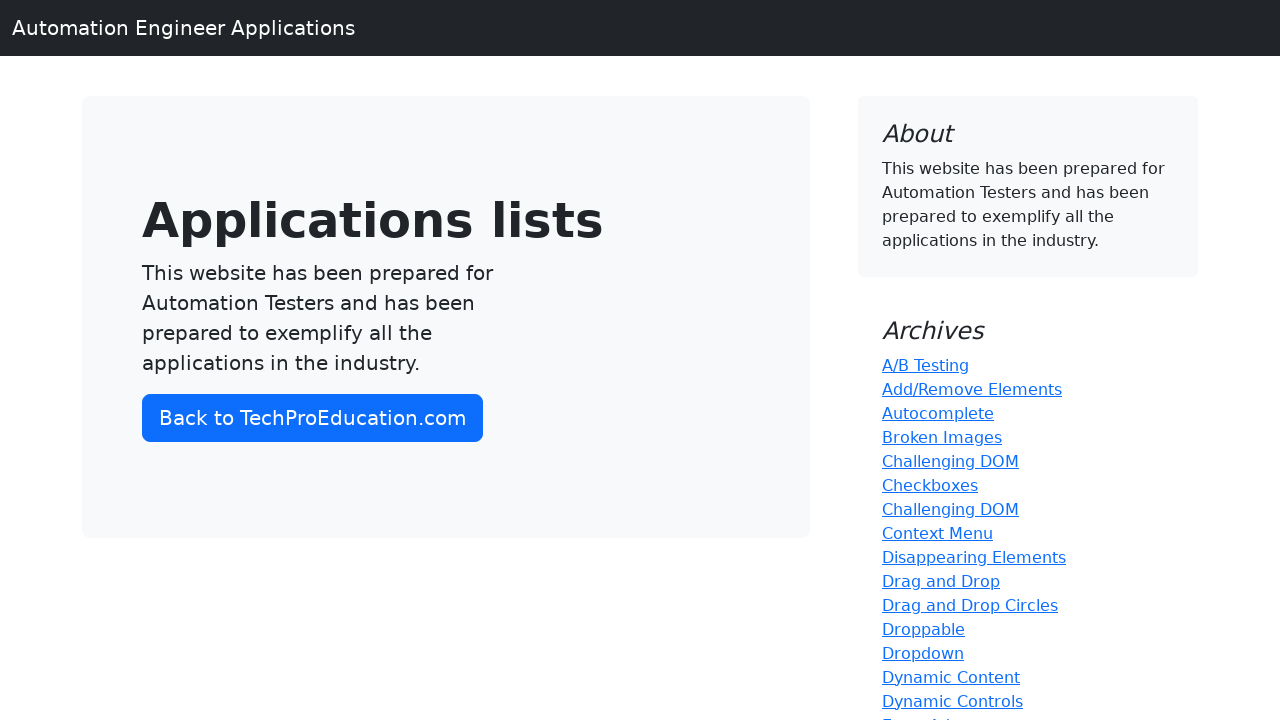